Tests checkbox functionality by finding all checkboxes in a specific section and clicking each one to select them

Starting URL: http://www.tizag.com/htmlT/htmlcheckboxes.php

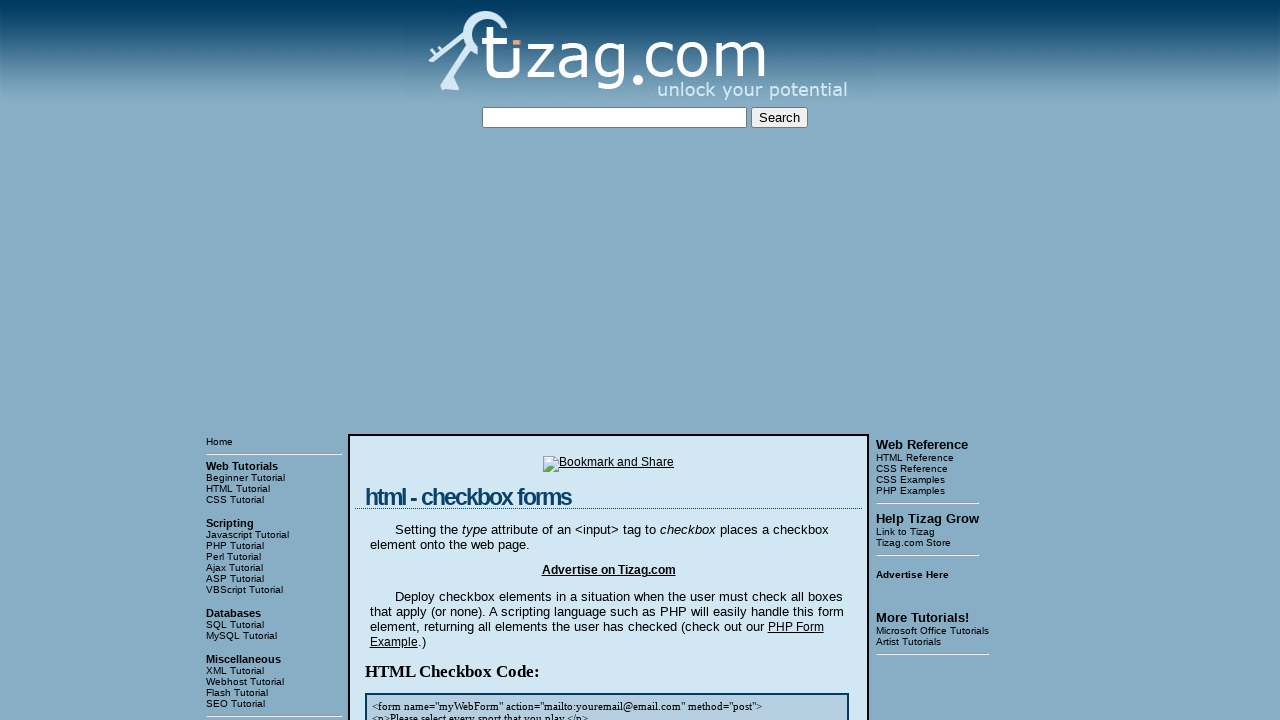

Waited for checkbox container to become visible
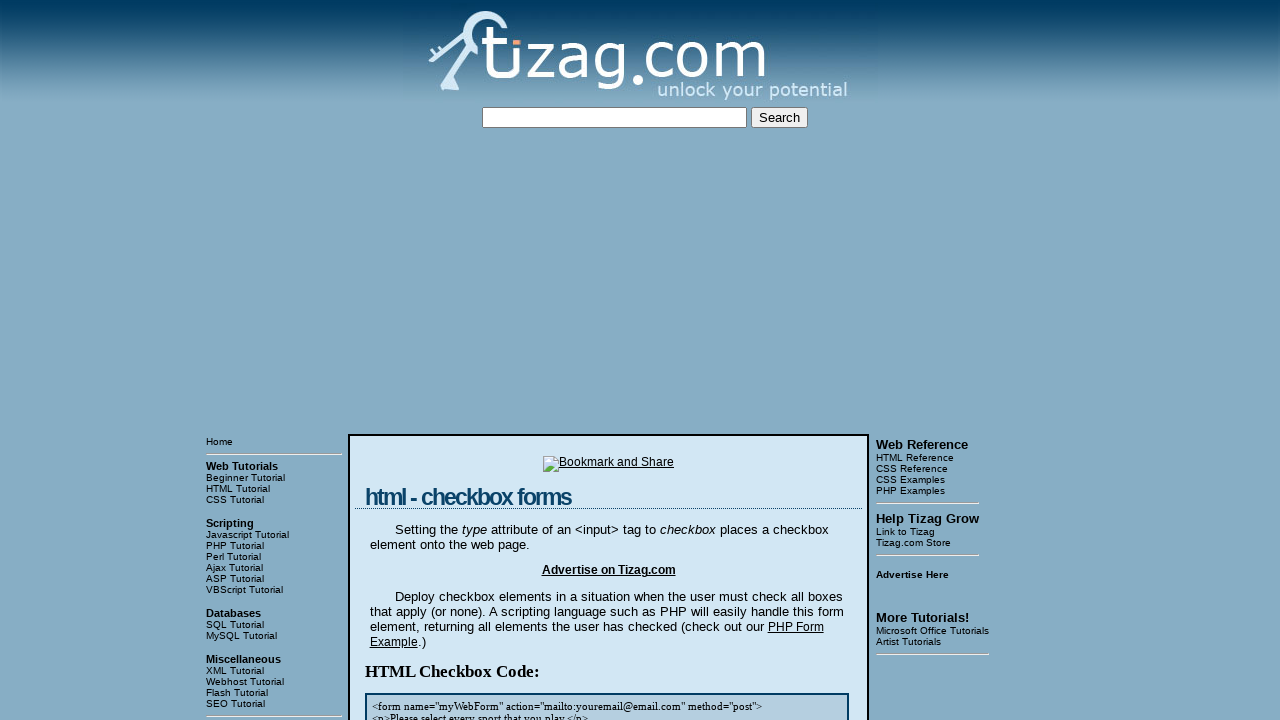

Located all checkboxes with name 'sports'
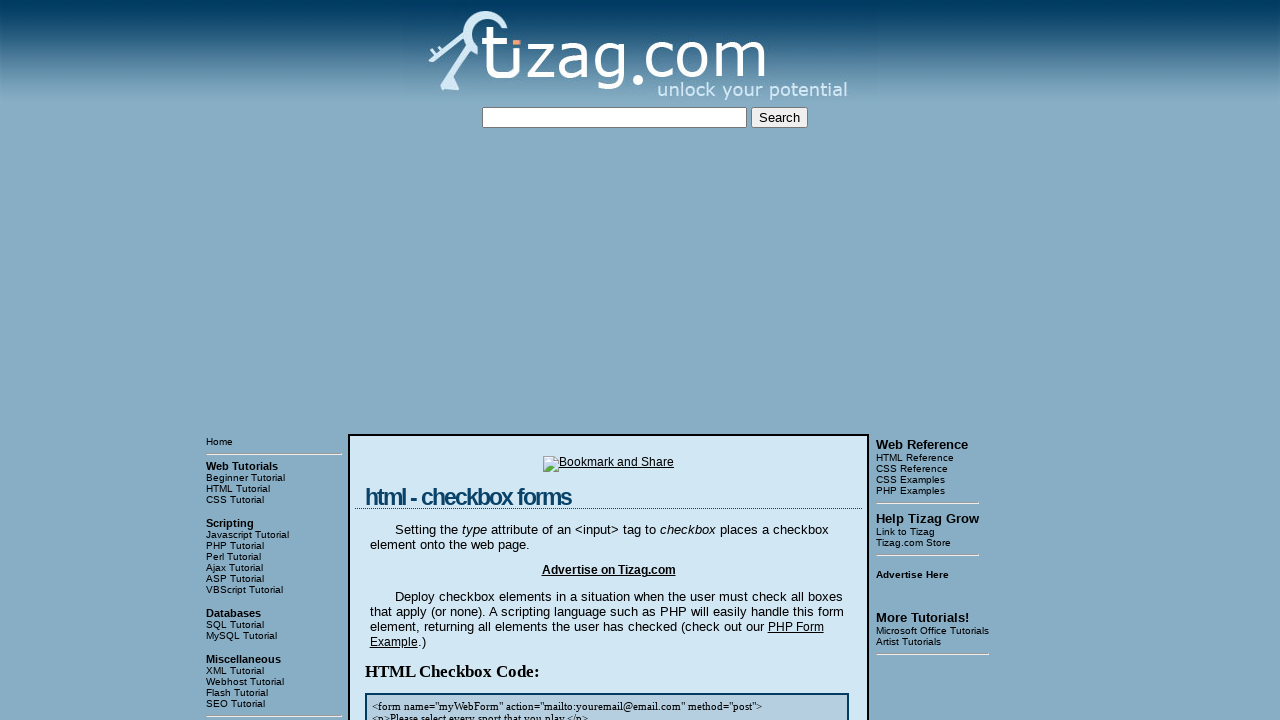

Scrolled checkbox into view if needed
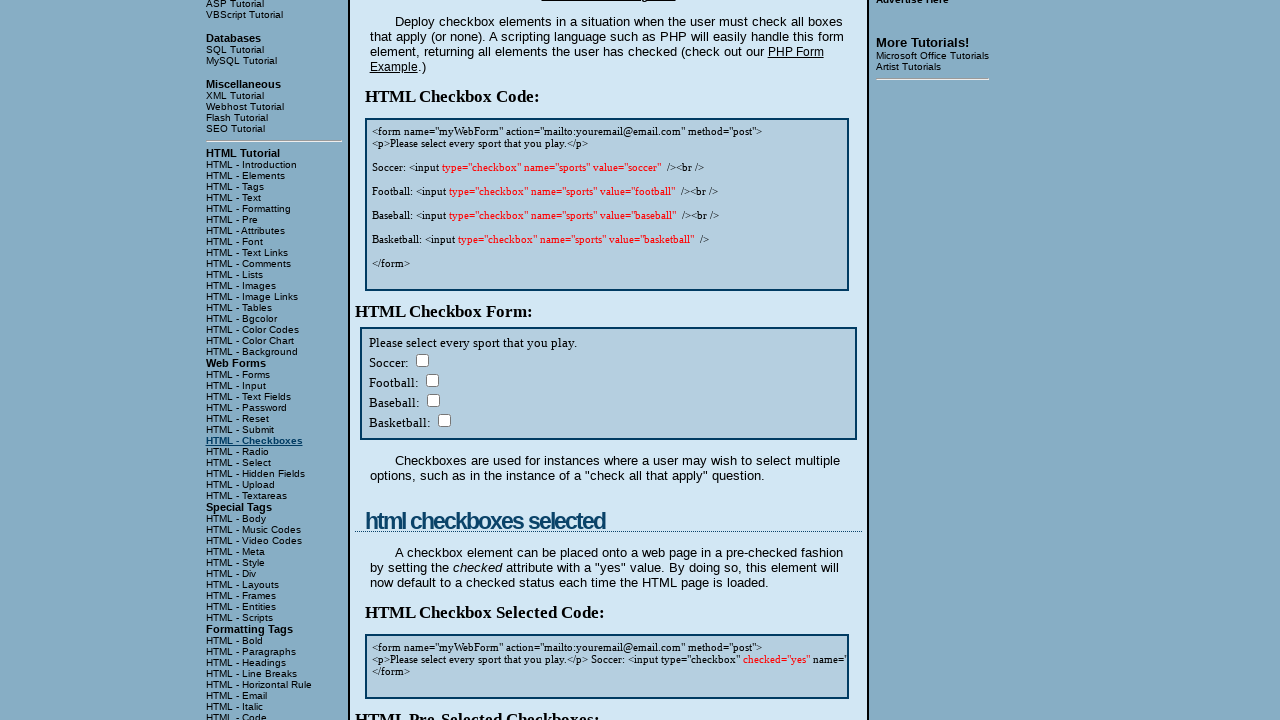

Clicked checkbox to select it at (422, 360) on input[name='sports'] >> nth=0
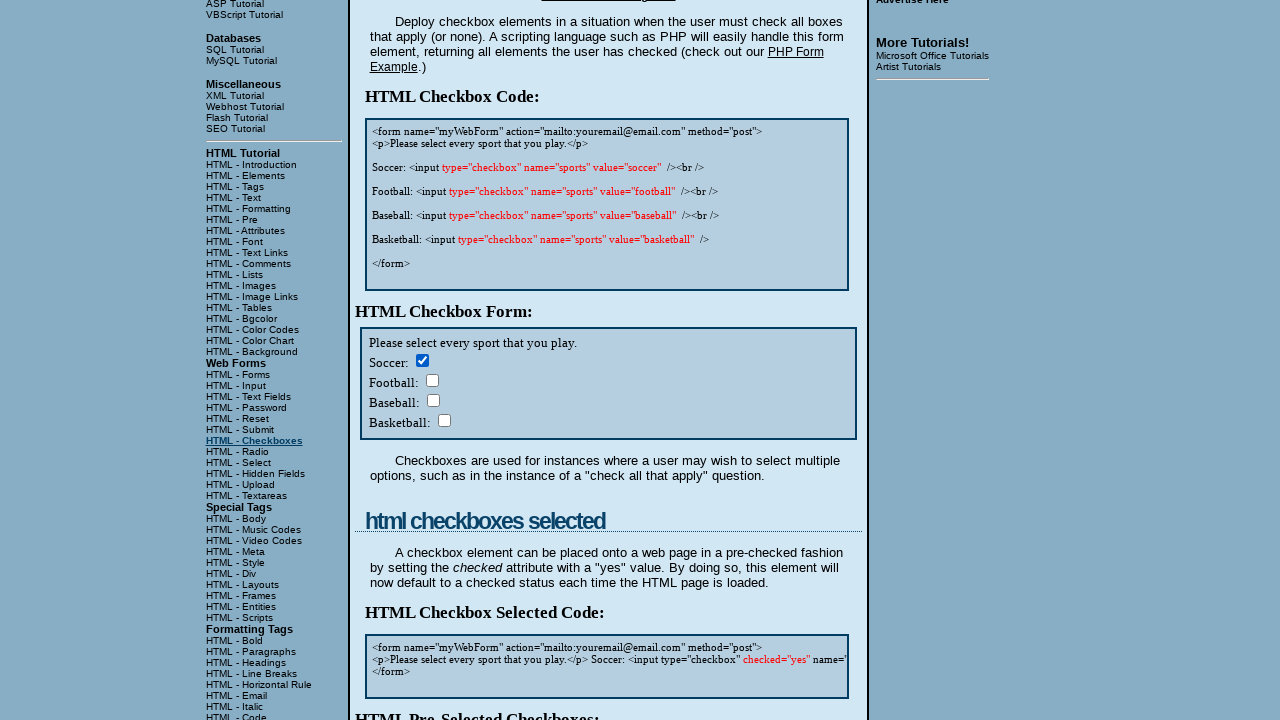

Scrolled checkbox into view if needed
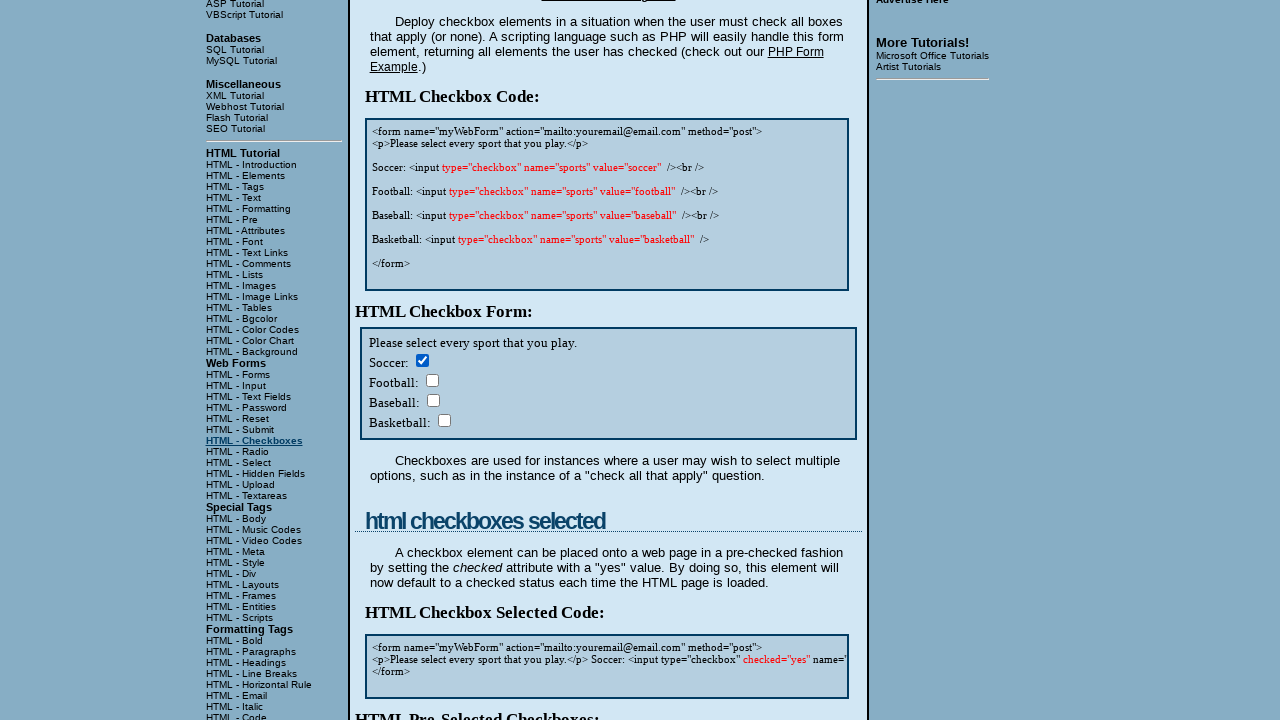

Clicked checkbox to select it at (432, 380) on input[name='sports'] >> nth=1
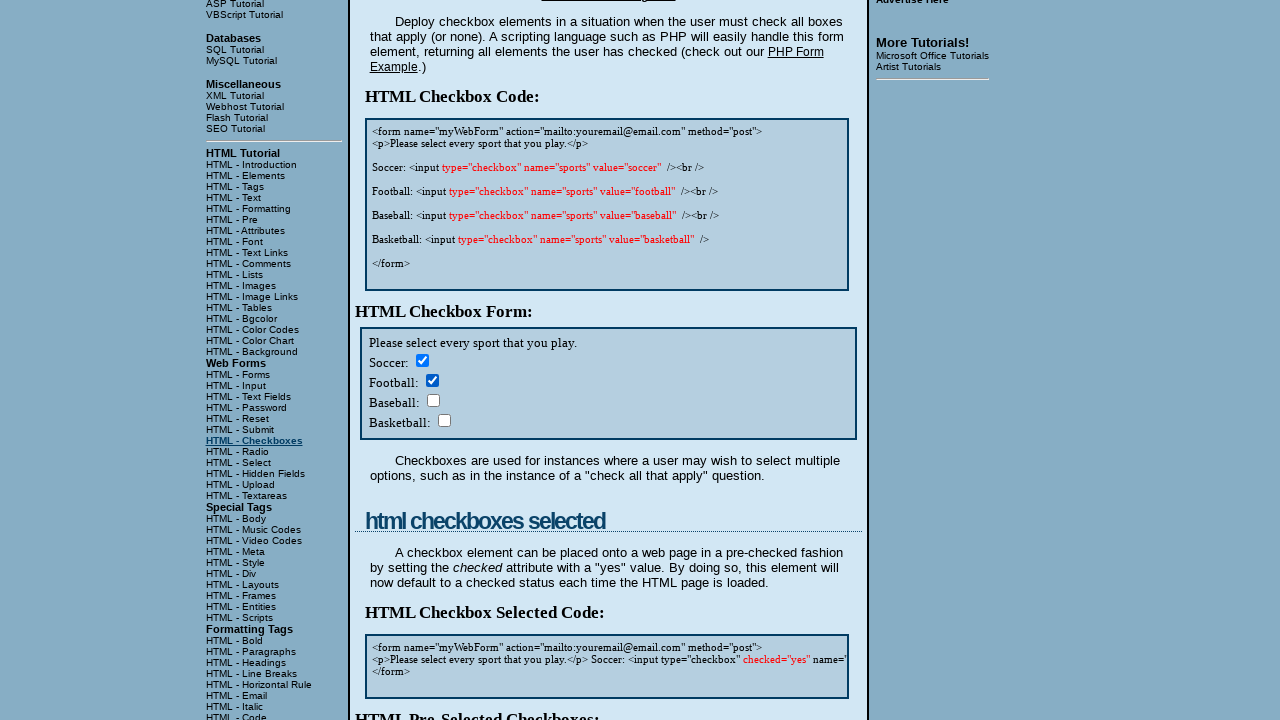

Scrolled checkbox into view if needed
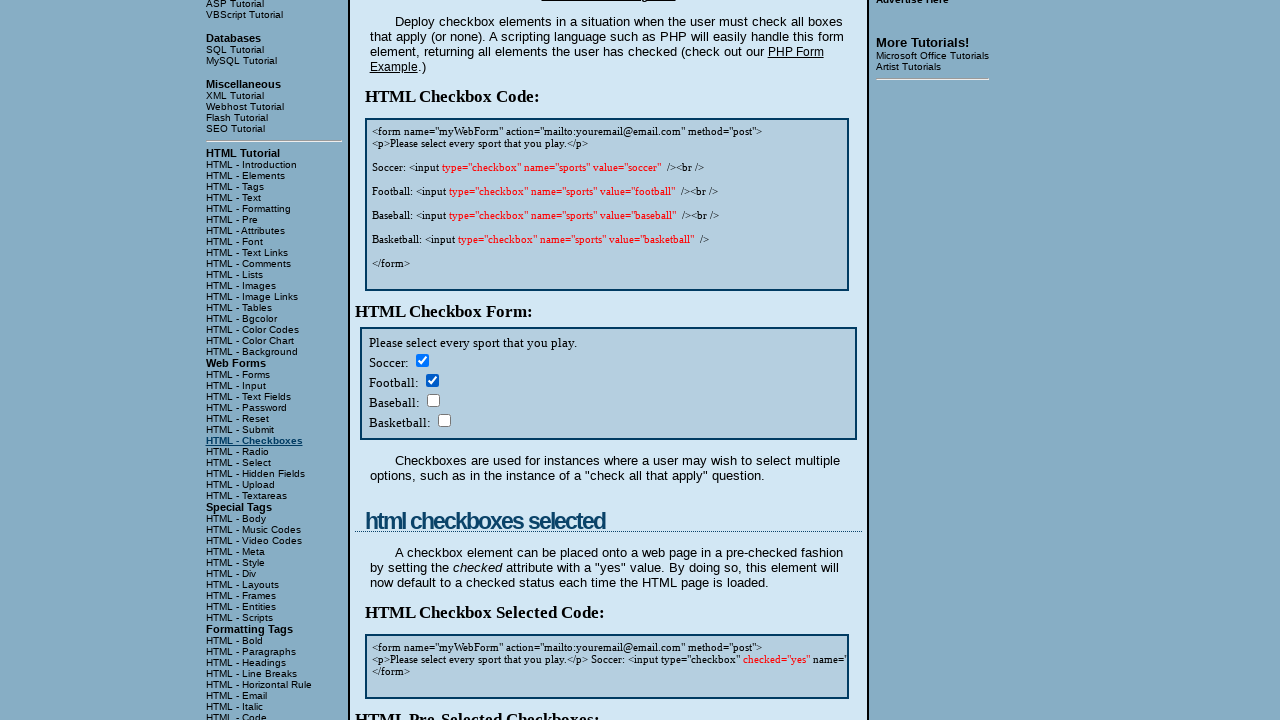

Clicked checkbox to select it at (433, 400) on input[name='sports'] >> nth=2
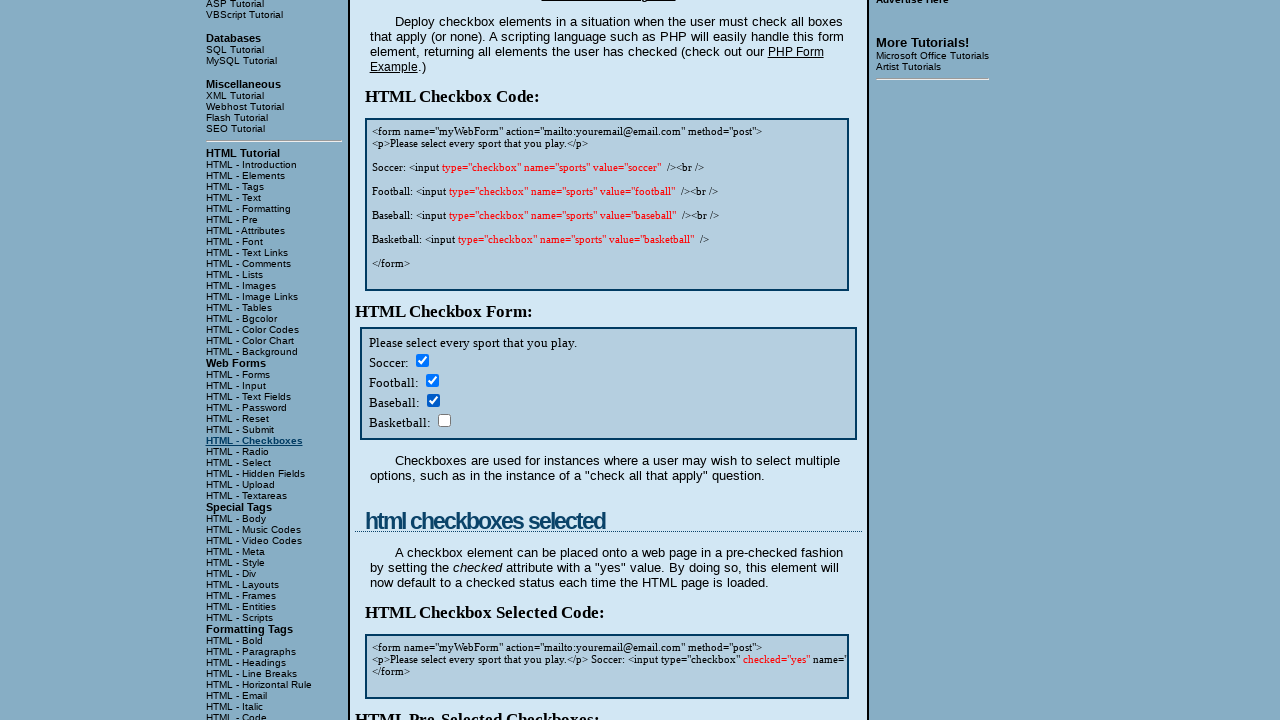

Scrolled checkbox into view if needed
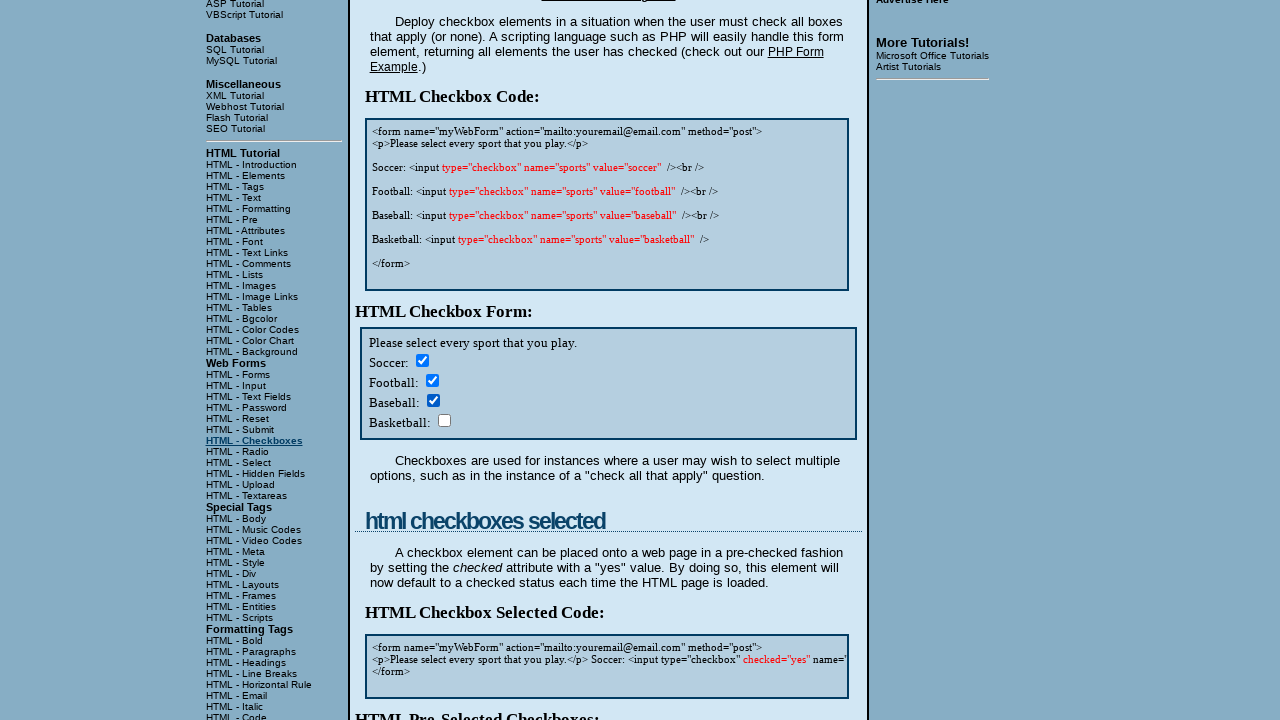

Clicked checkbox to select it at (444, 420) on input[name='sports'] >> nth=3
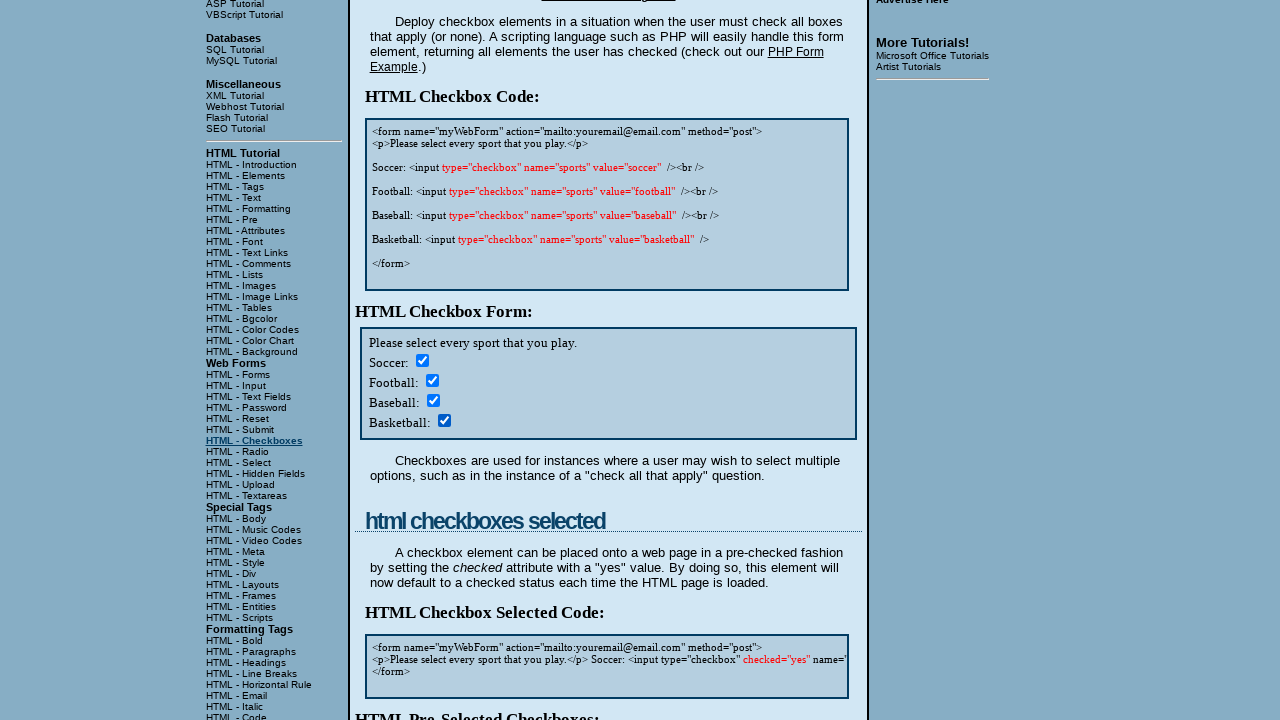

Scrolled checkbox into view if needed
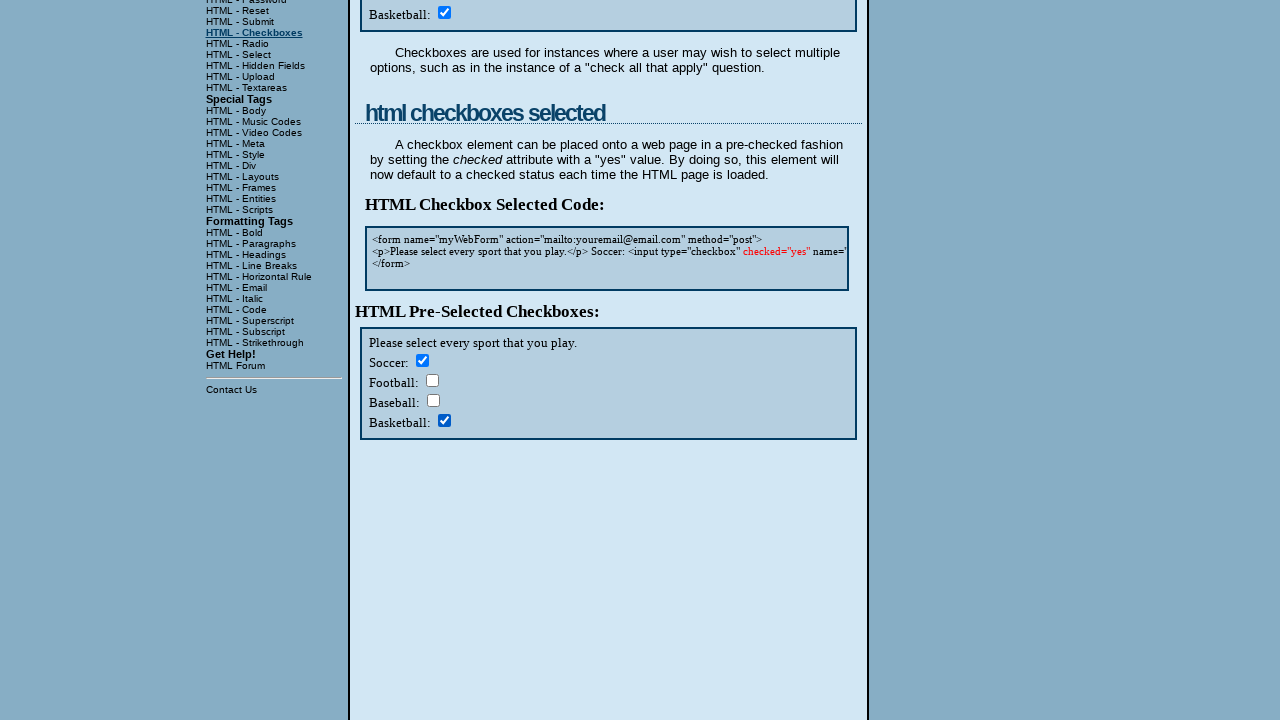

Clicked checkbox to select it at (422, 360) on input[name='sports'] >> nth=4
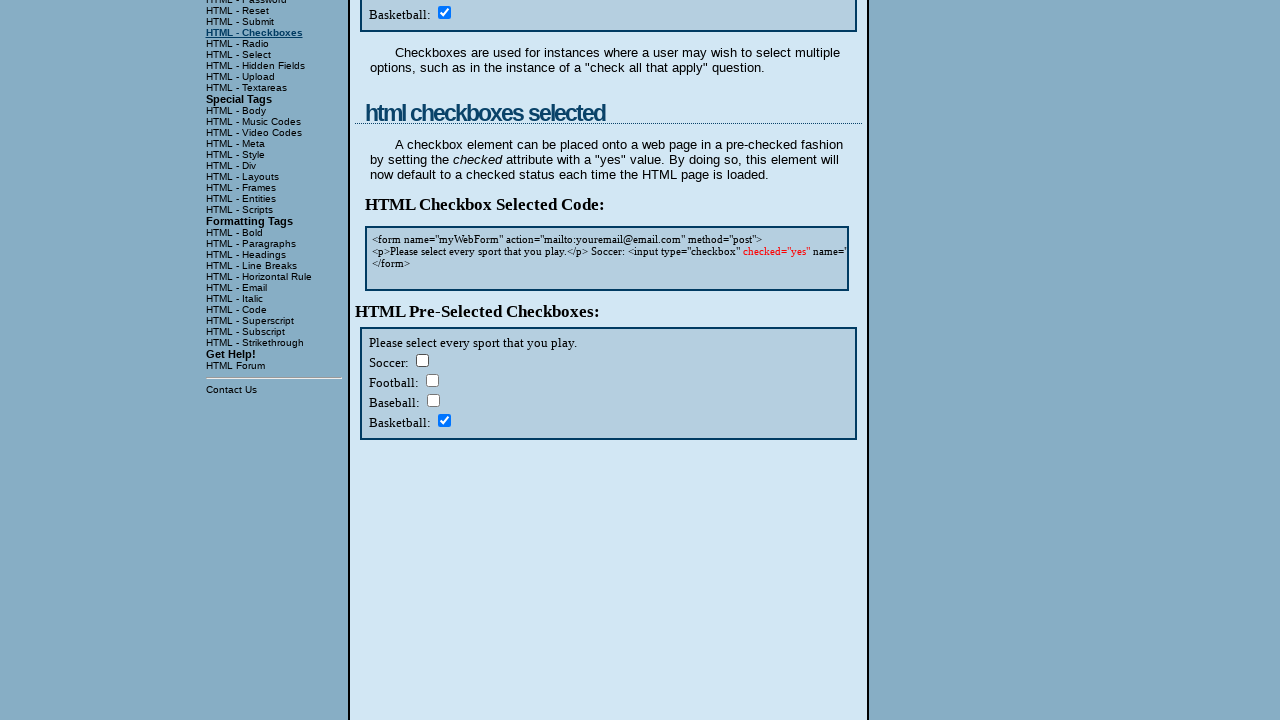

Scrolled checkbox into view if needed
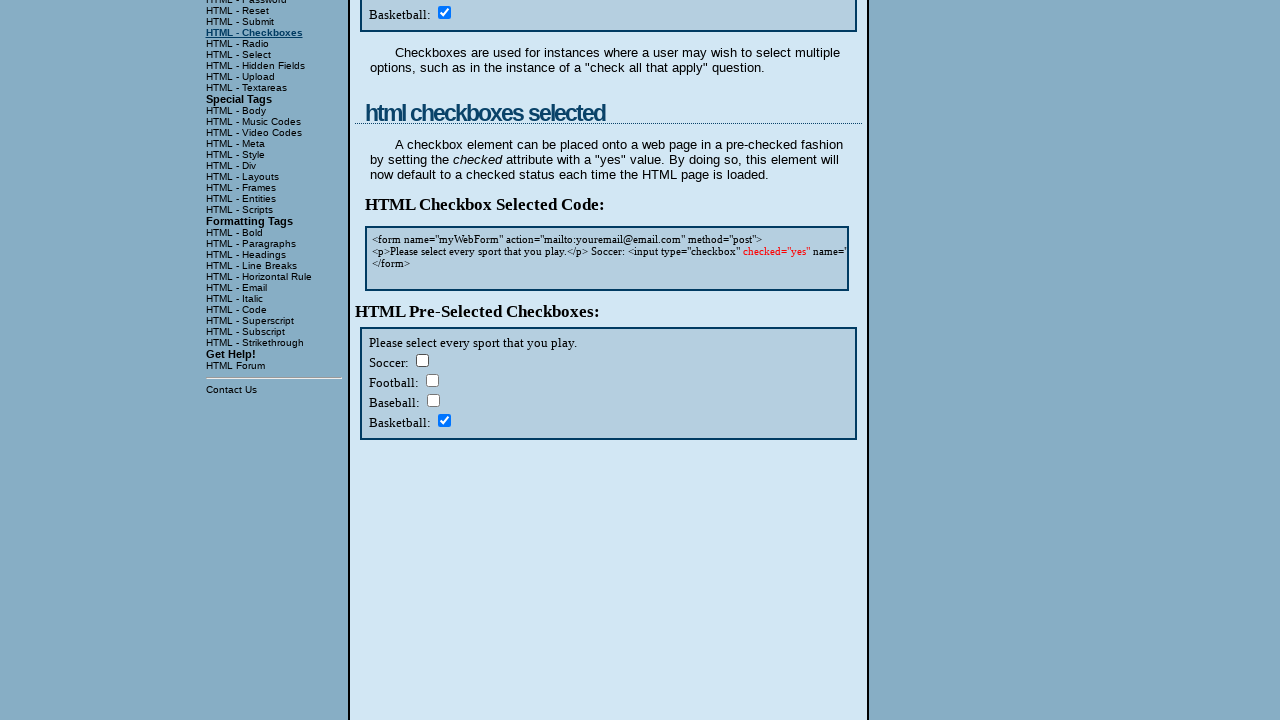

Clicked checkbox to select it at (432, 380) on input[name='sports'] >> nth=5
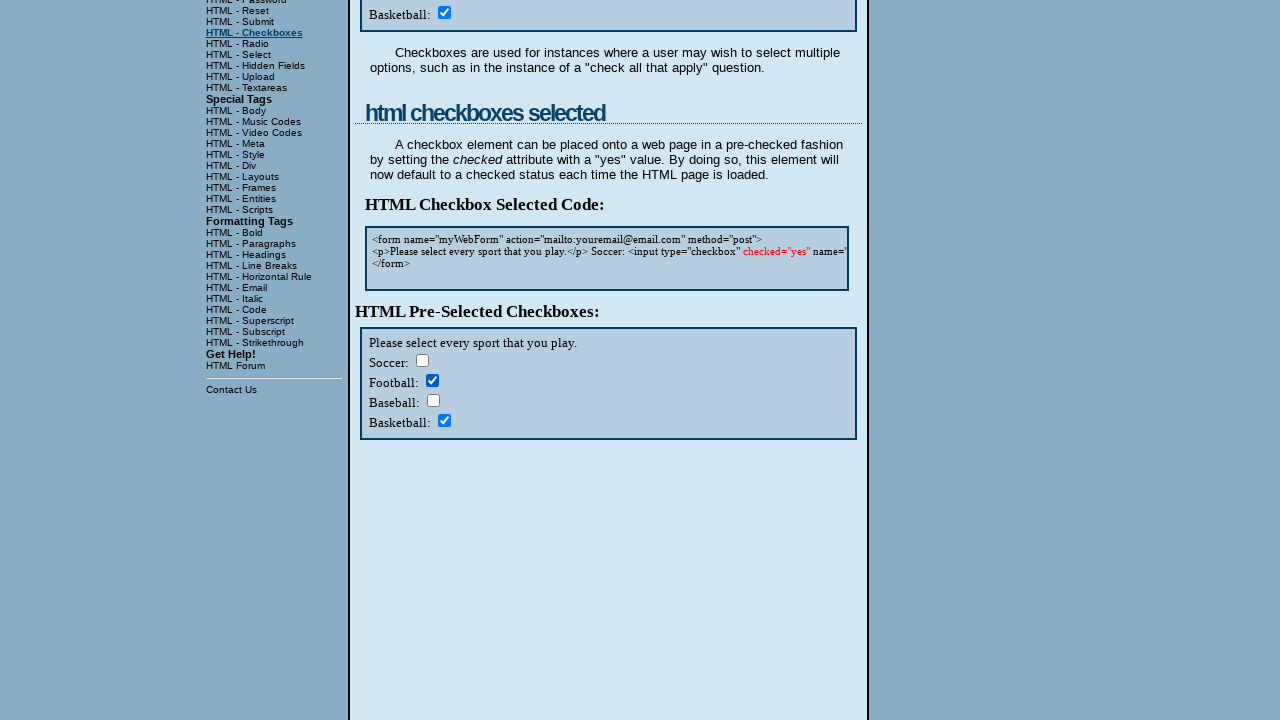

Scrolled checkbox into view if needed
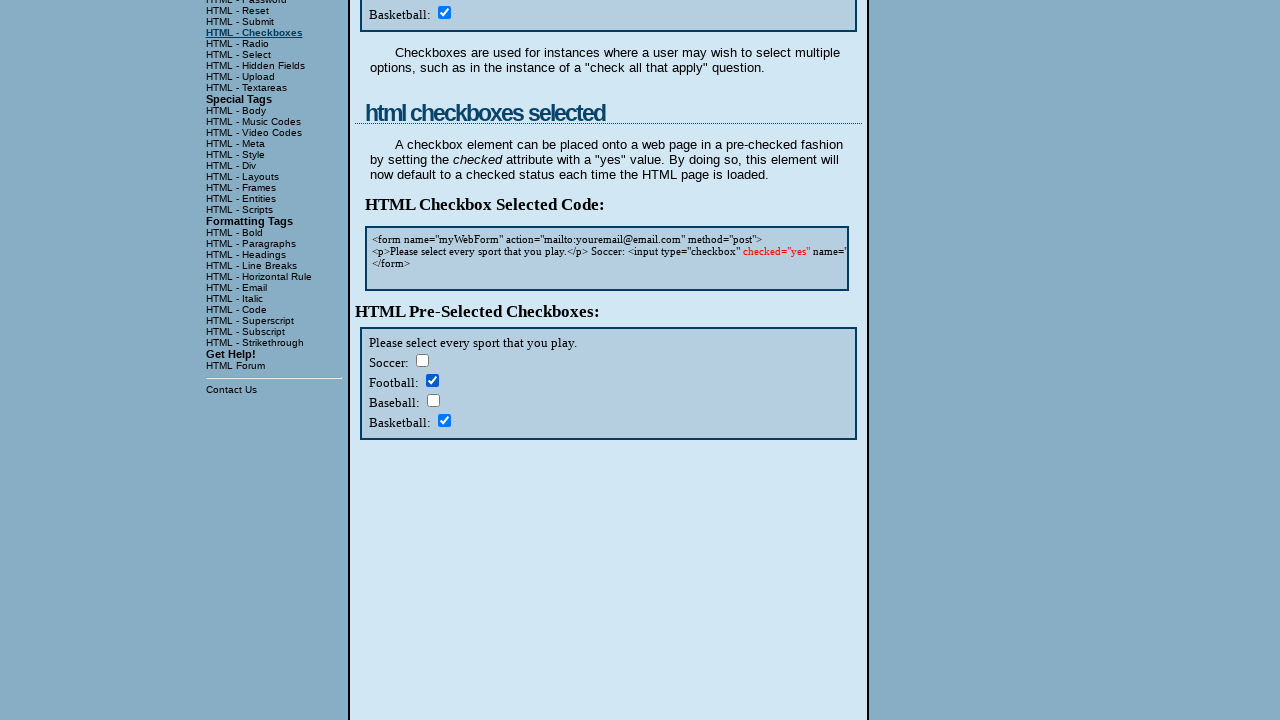

Clicked checkbox to select it at (433, 400) on input[name='sports'] >> nth=6
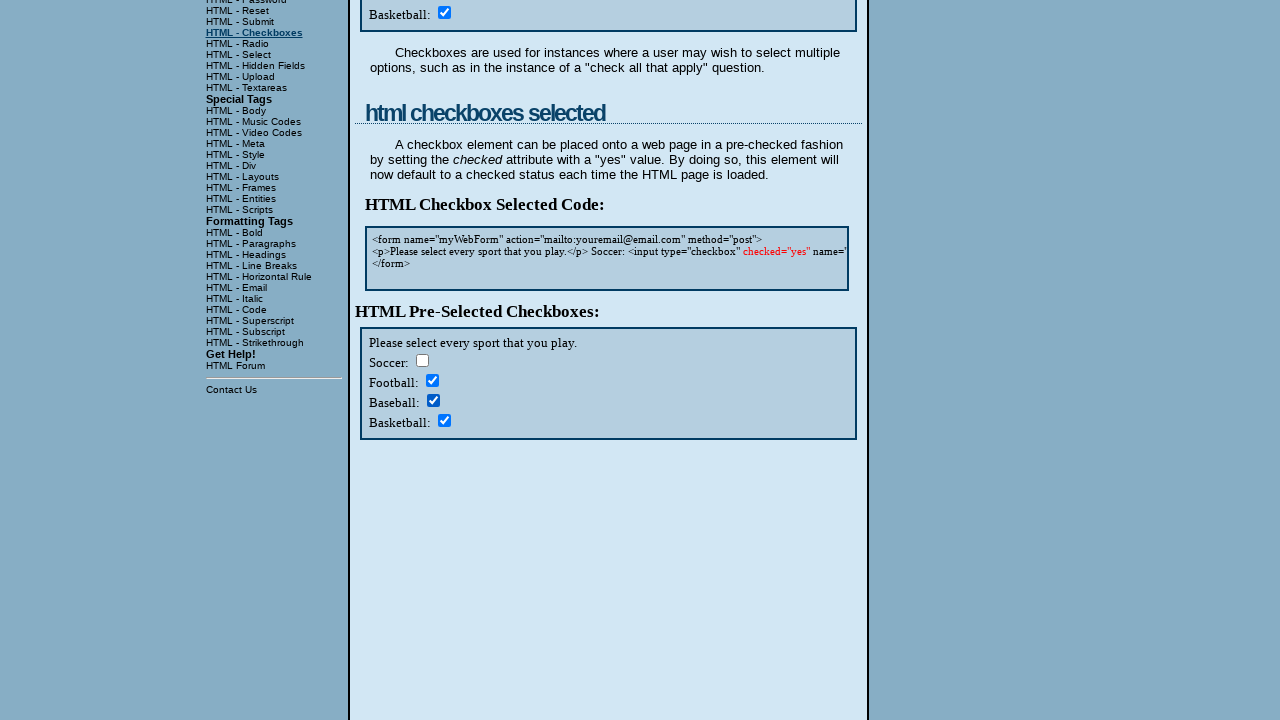

Scrolled checkbox into view if needed
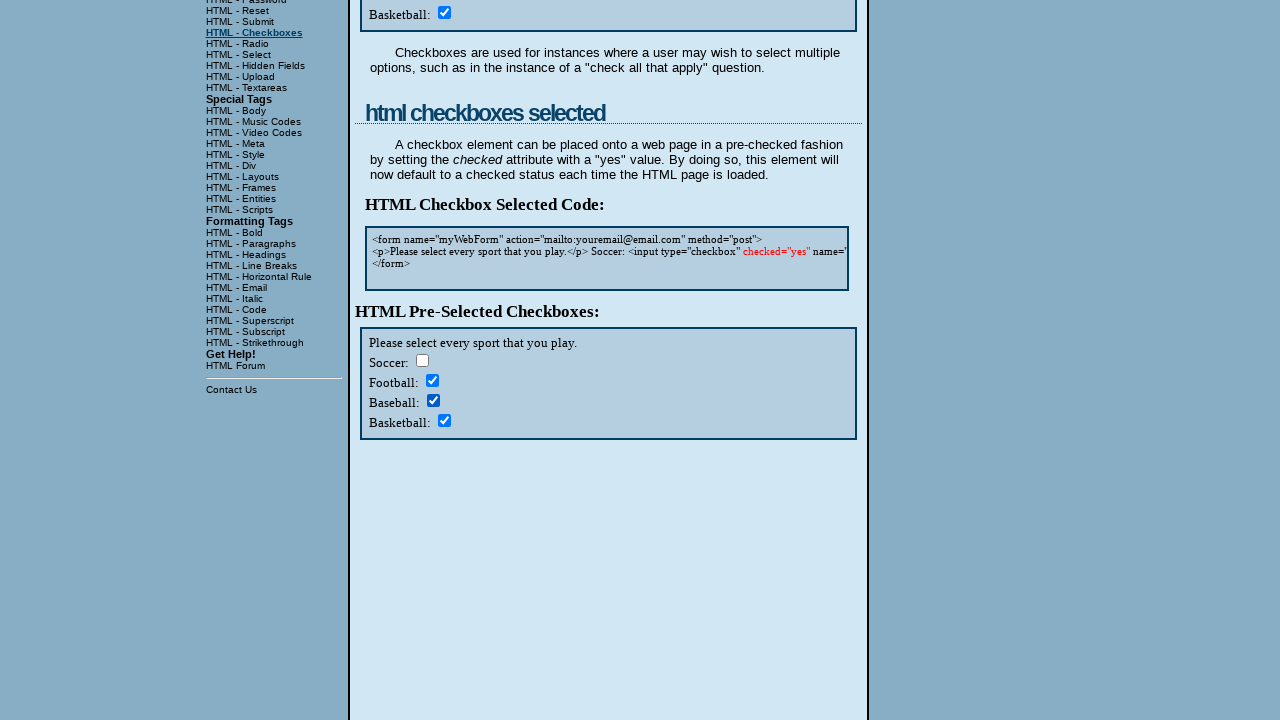

Clicked checkbox to select it at (444, 420) on input[name='sports'] >> nth=7
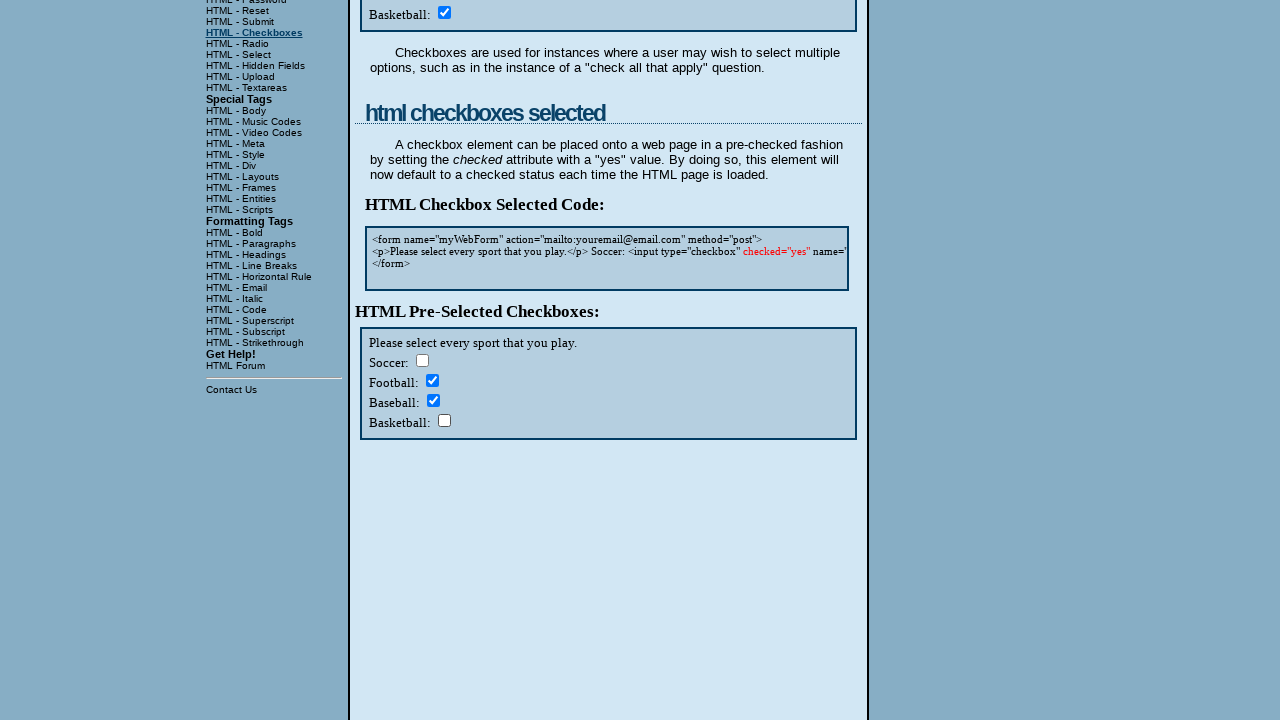

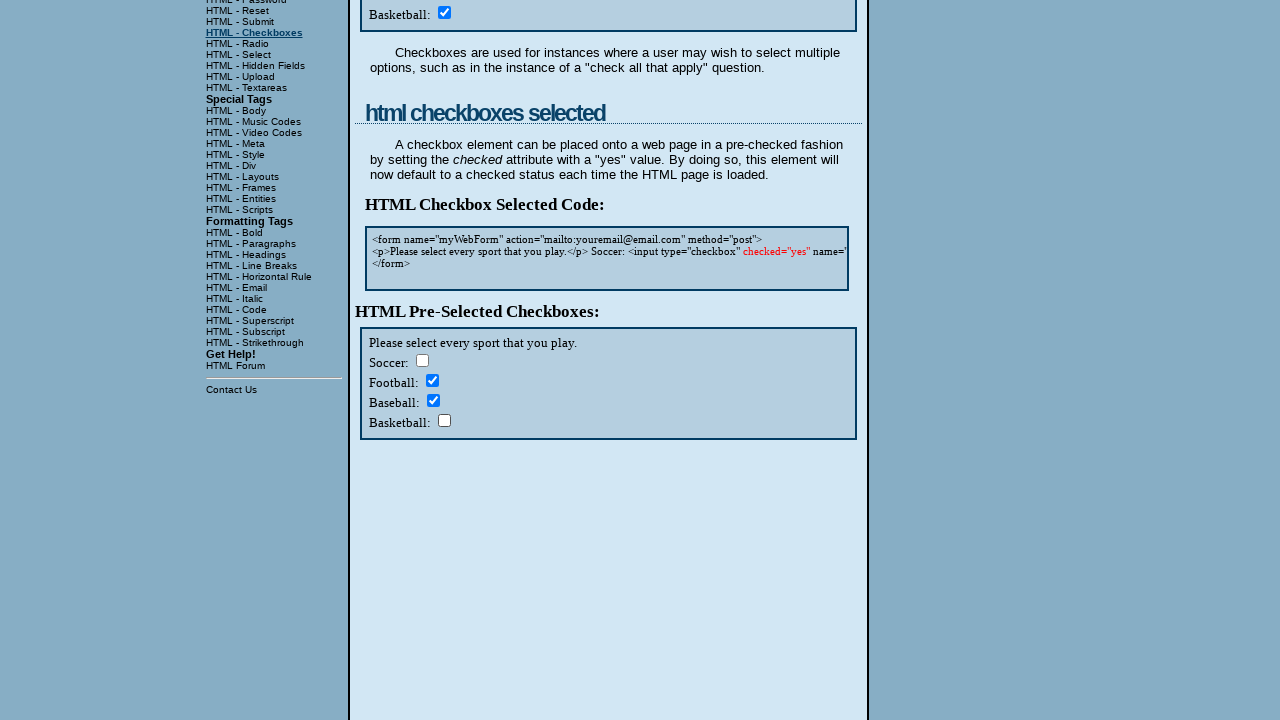